Tests editing a task by pressing Enter on the Active filter

Starting URL: https://todomvc4tasj.herokuapp.com/

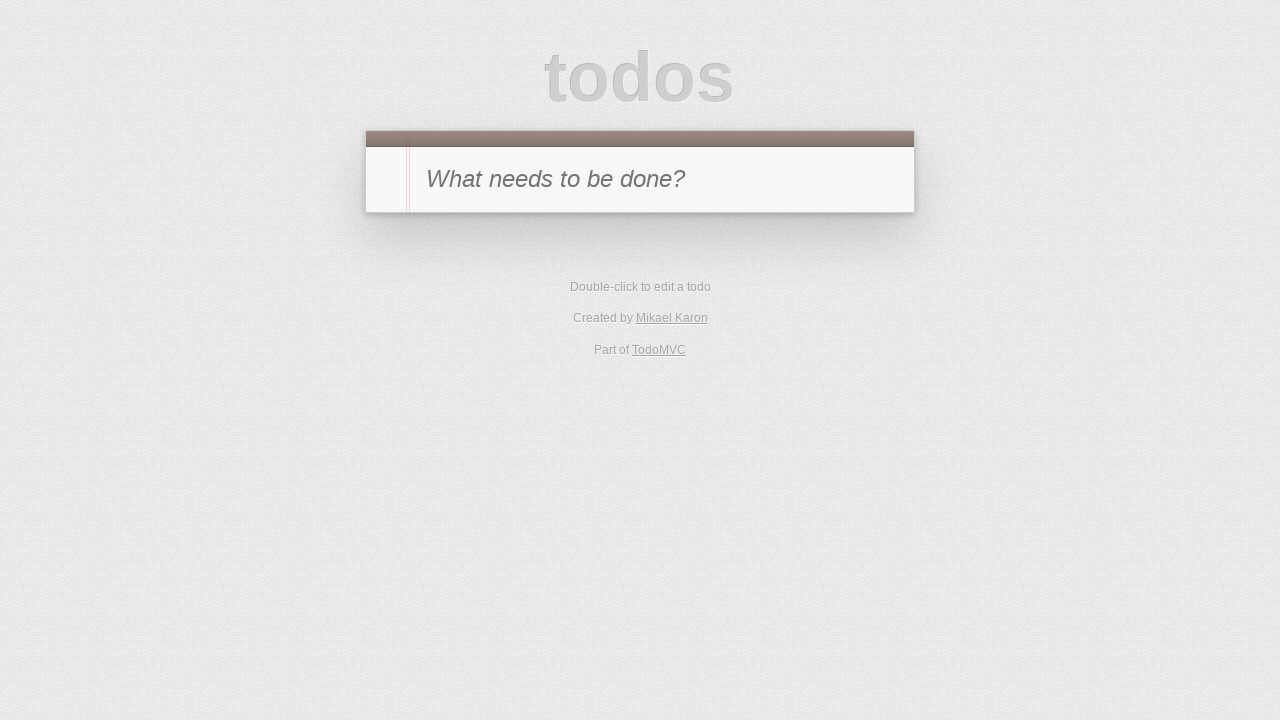

Filled new task input with 'a' on #new-todo
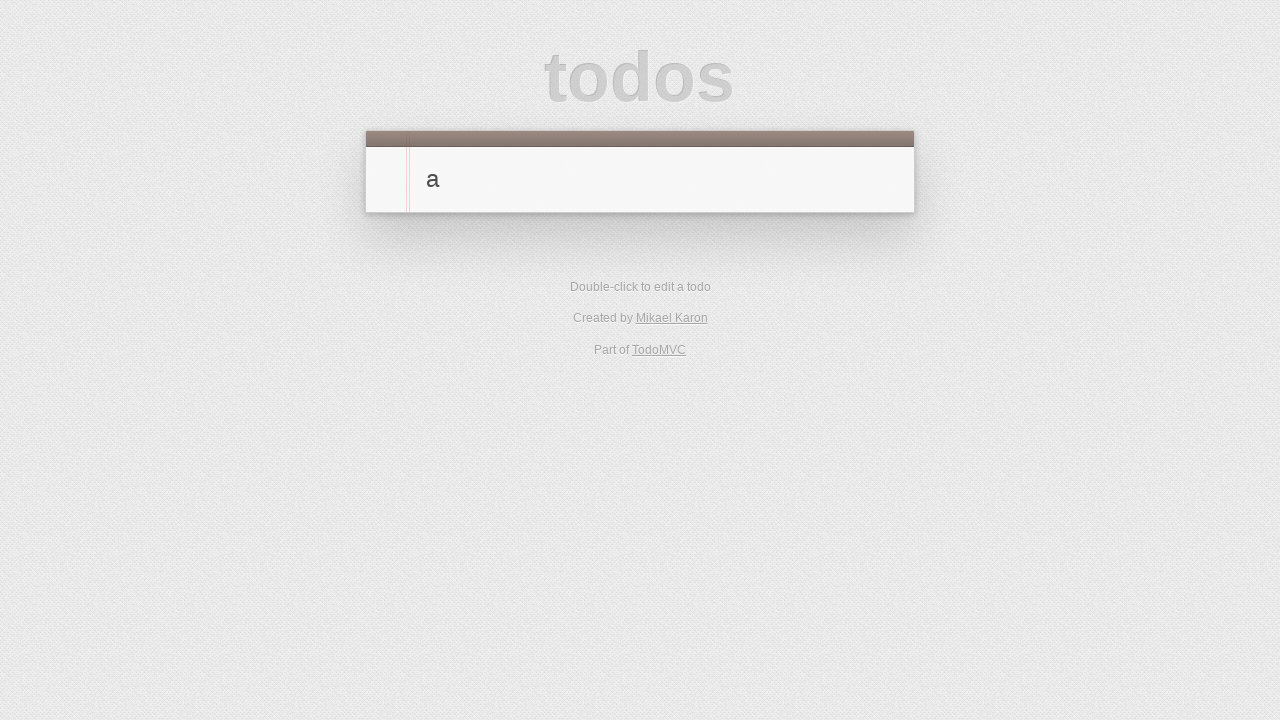

Pressed Enter to add task on #new-todo
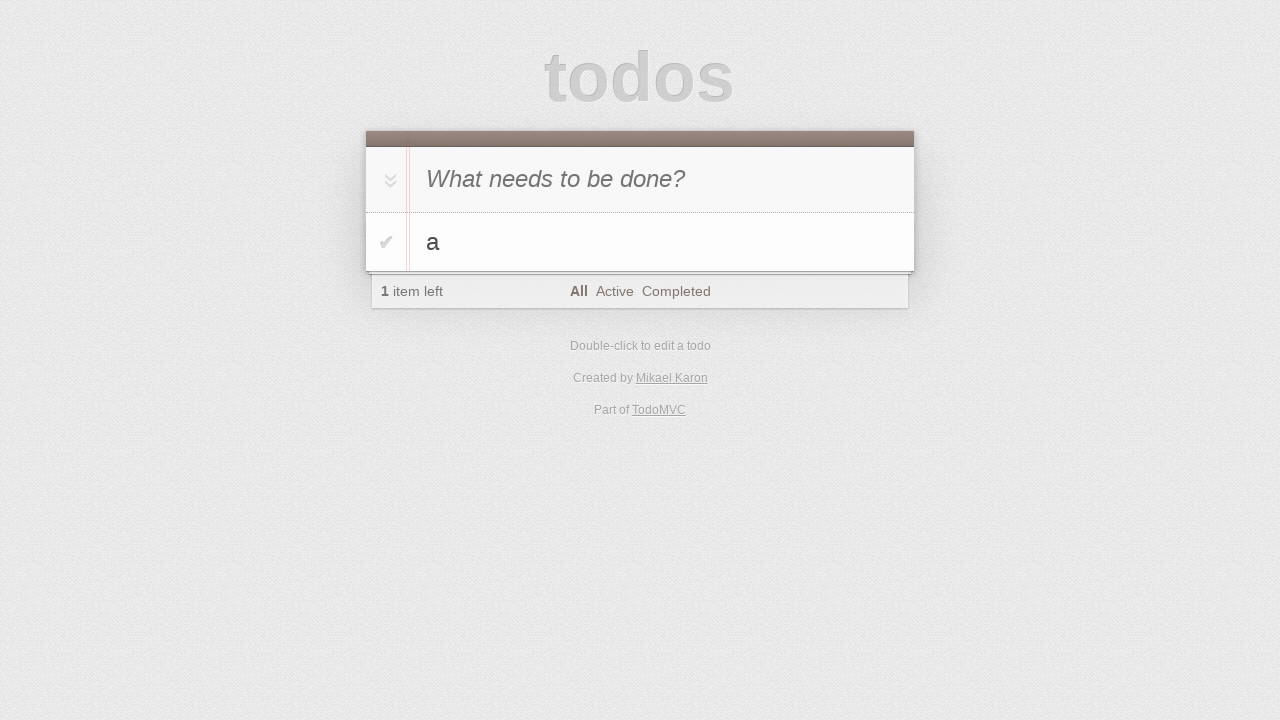

Clicked on Active filter at (614, 291) on text=Active
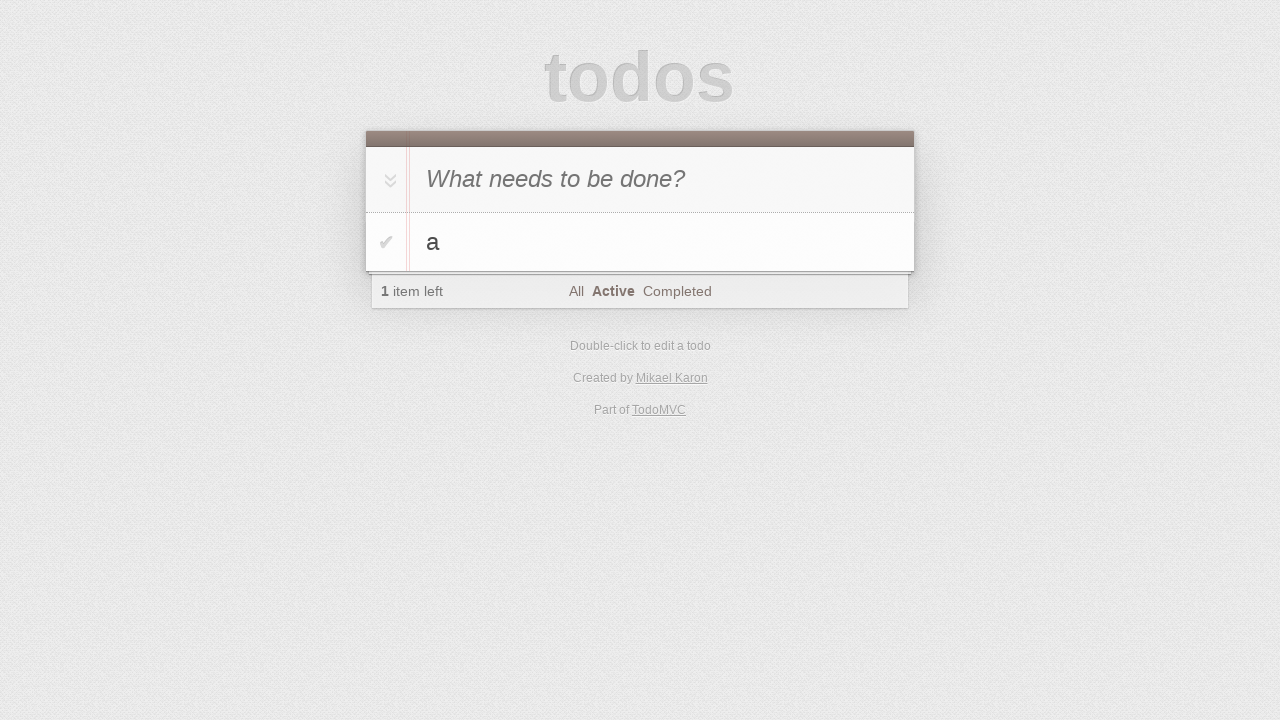

Double-clicked task label to enter edit mode at (662, 242) on #todo-list li >> internal:has-text="a"i >> label
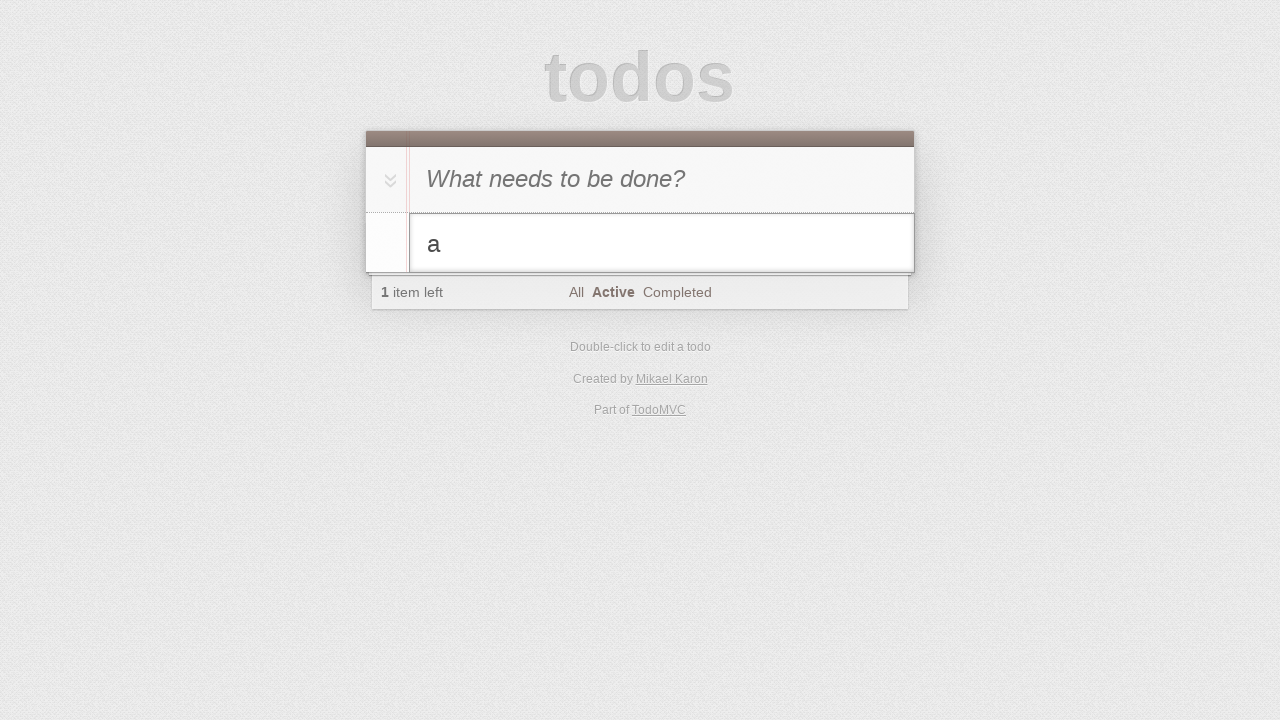

Filled edit input with 'a-edited' on #todo-list li.editing .edit
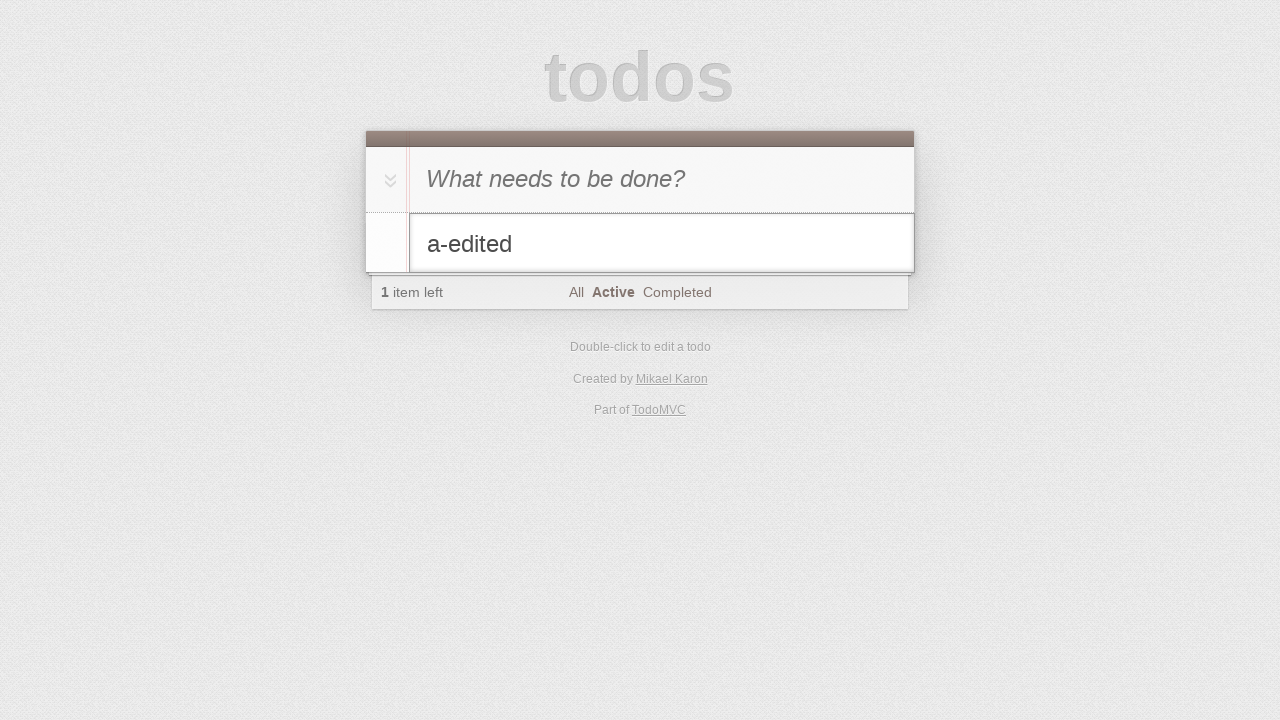

Pressed Enter to save edited task on #todo-list li.editing .edit
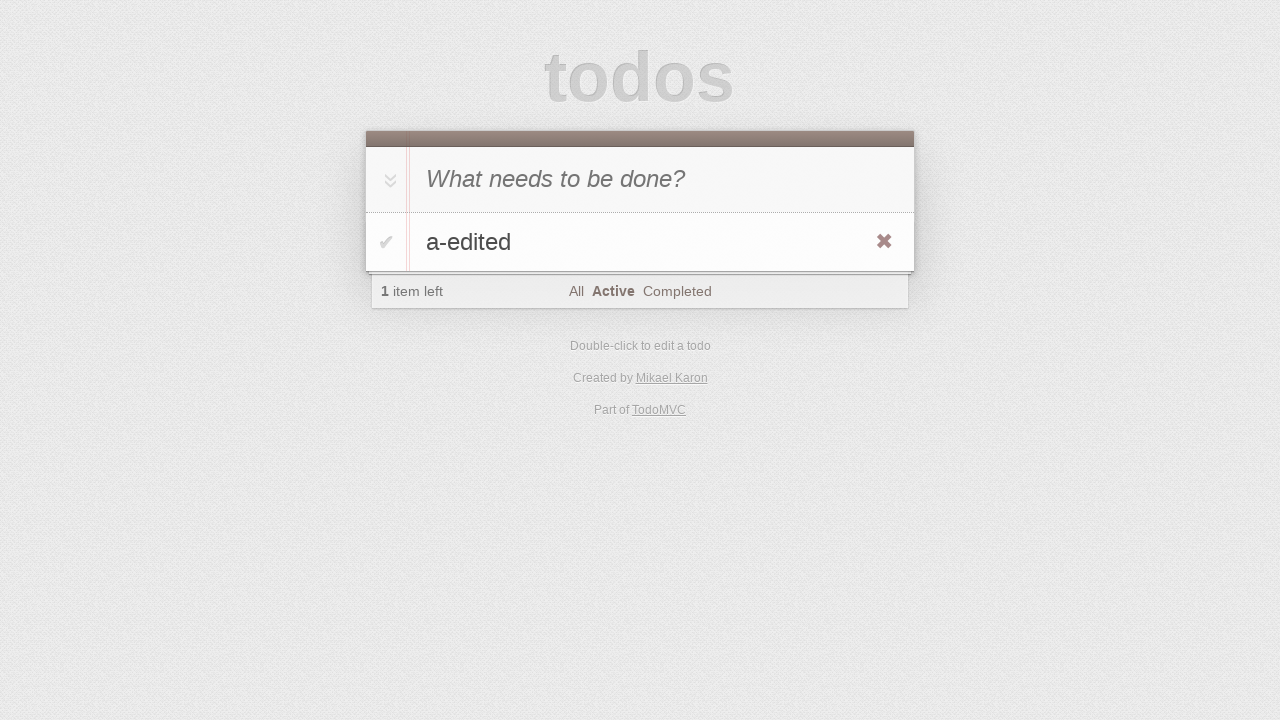

Confirmed edited task 'a-edited' is visible
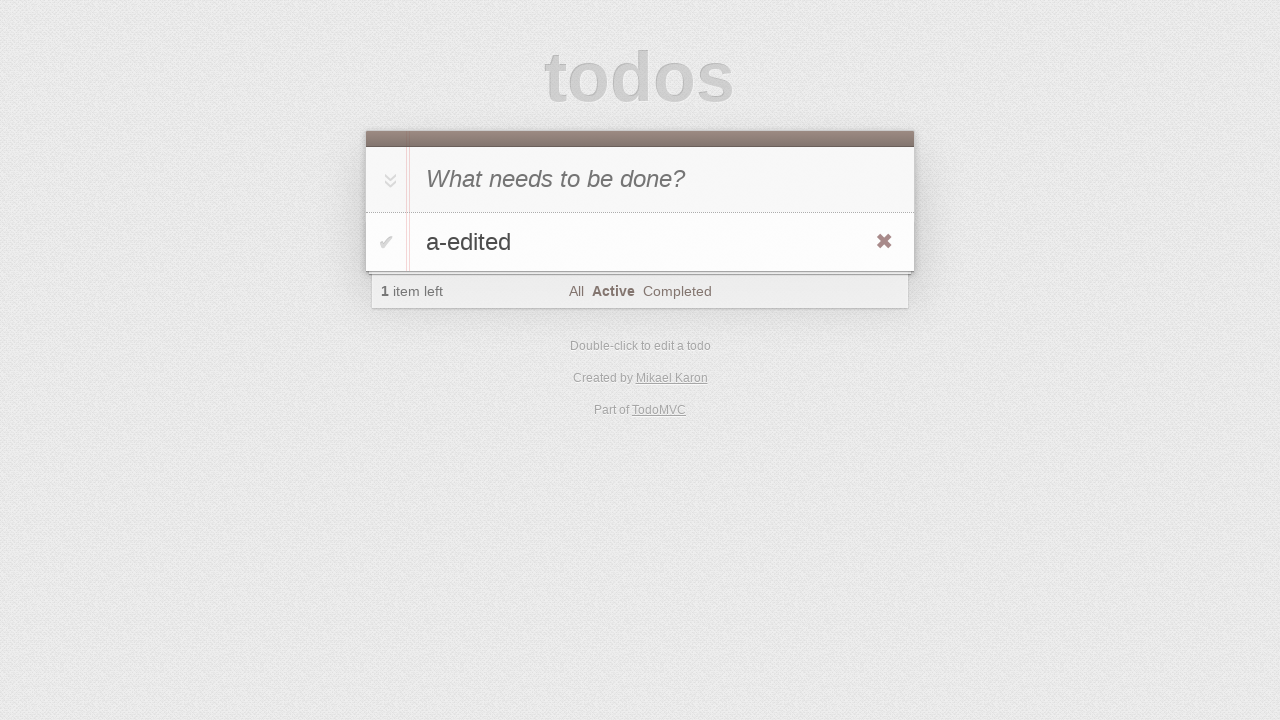

Verified task count is 1
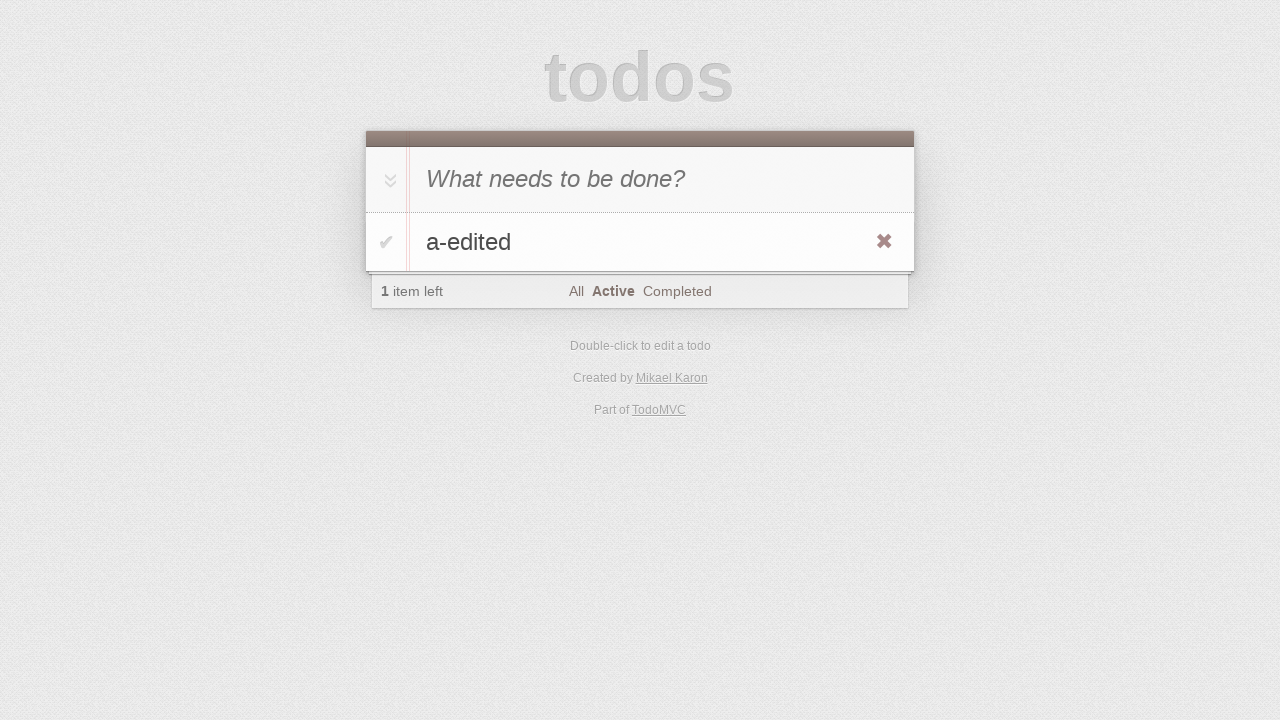

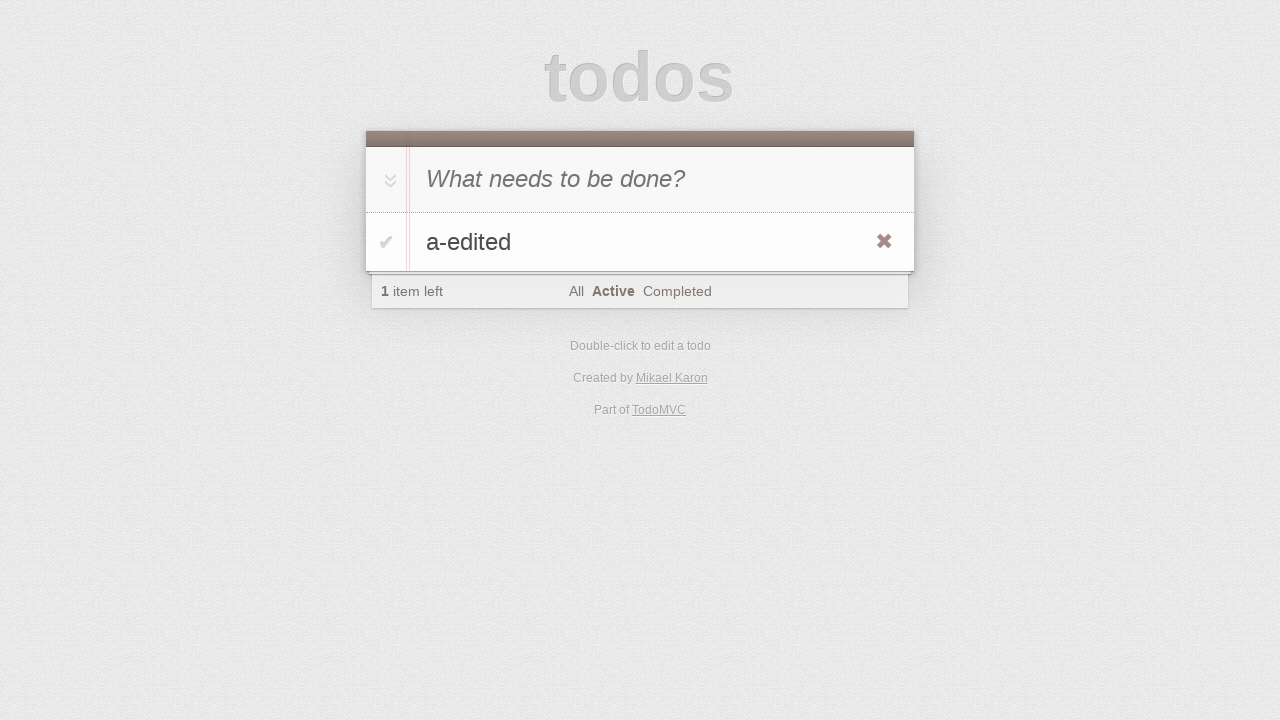